Navigates to a Booking.com hotel page (Brach Paris) and waits for the page content to load, verifying the hotel details are displayed.

Starting URL: https://www.booking.com/hotel/fr/brach-paris.html

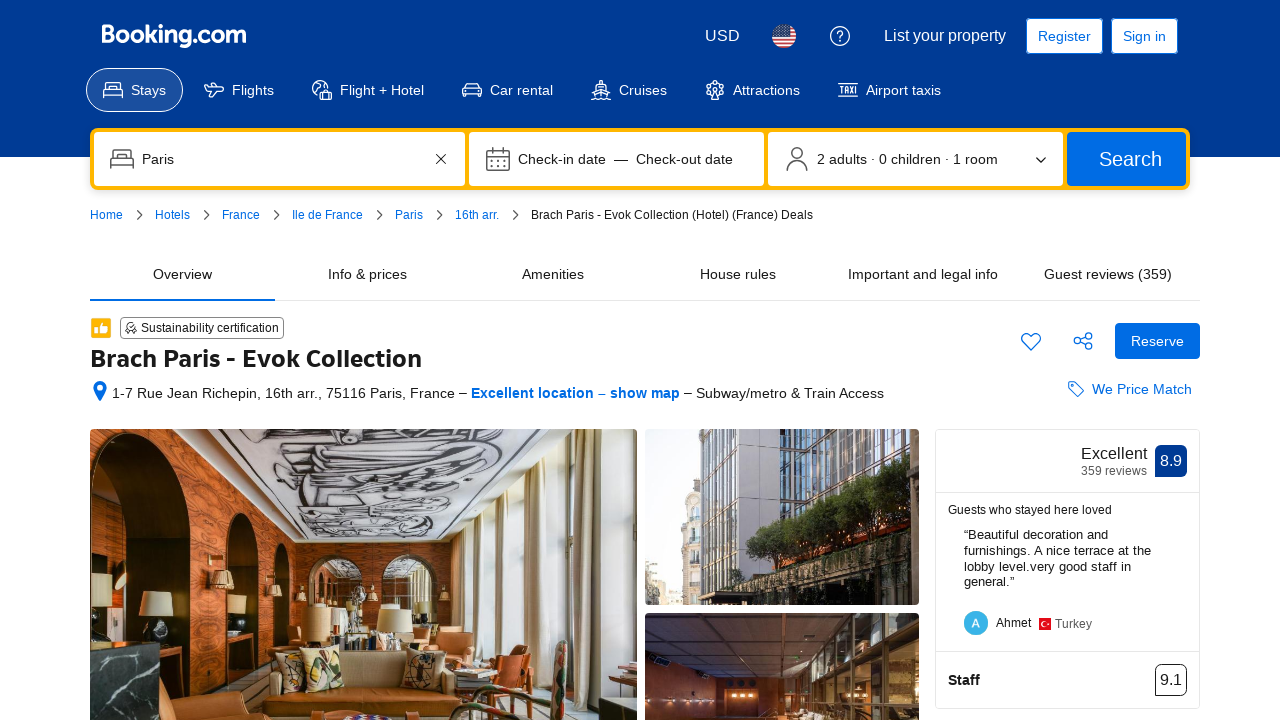

Navigated to Brach Paris hotel page on Booking.com
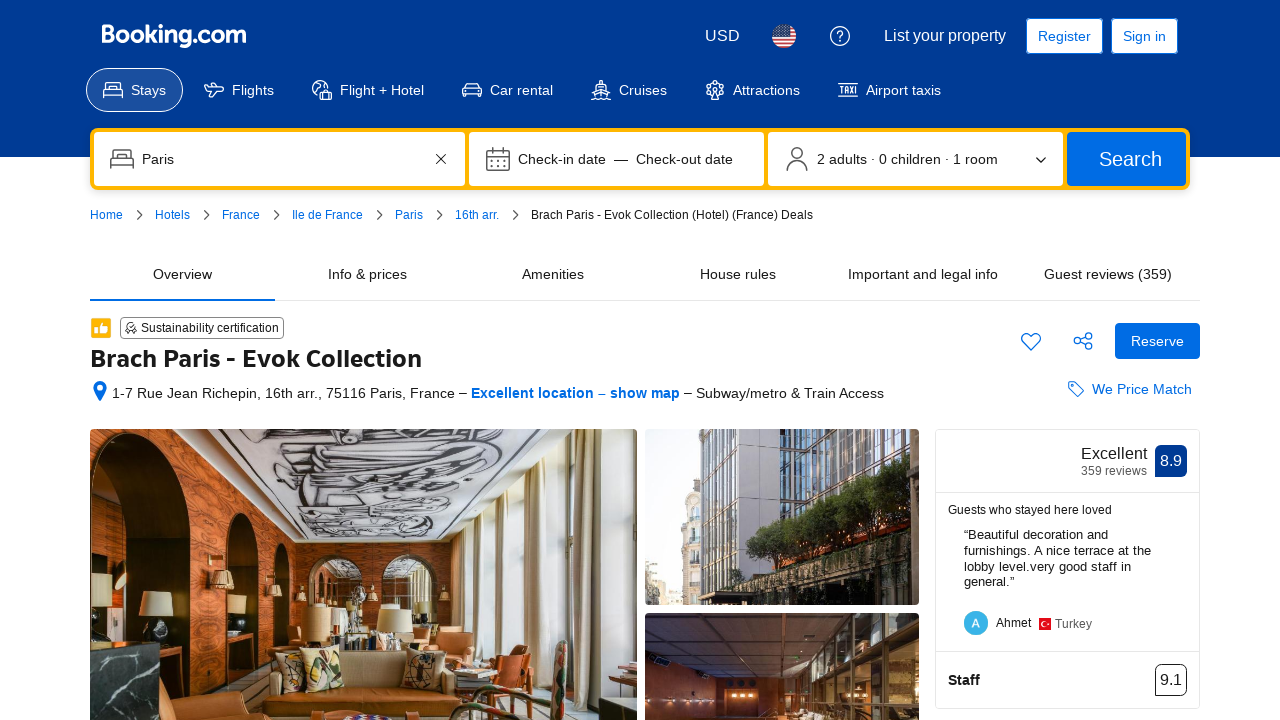

Waited for hotel heading element to load
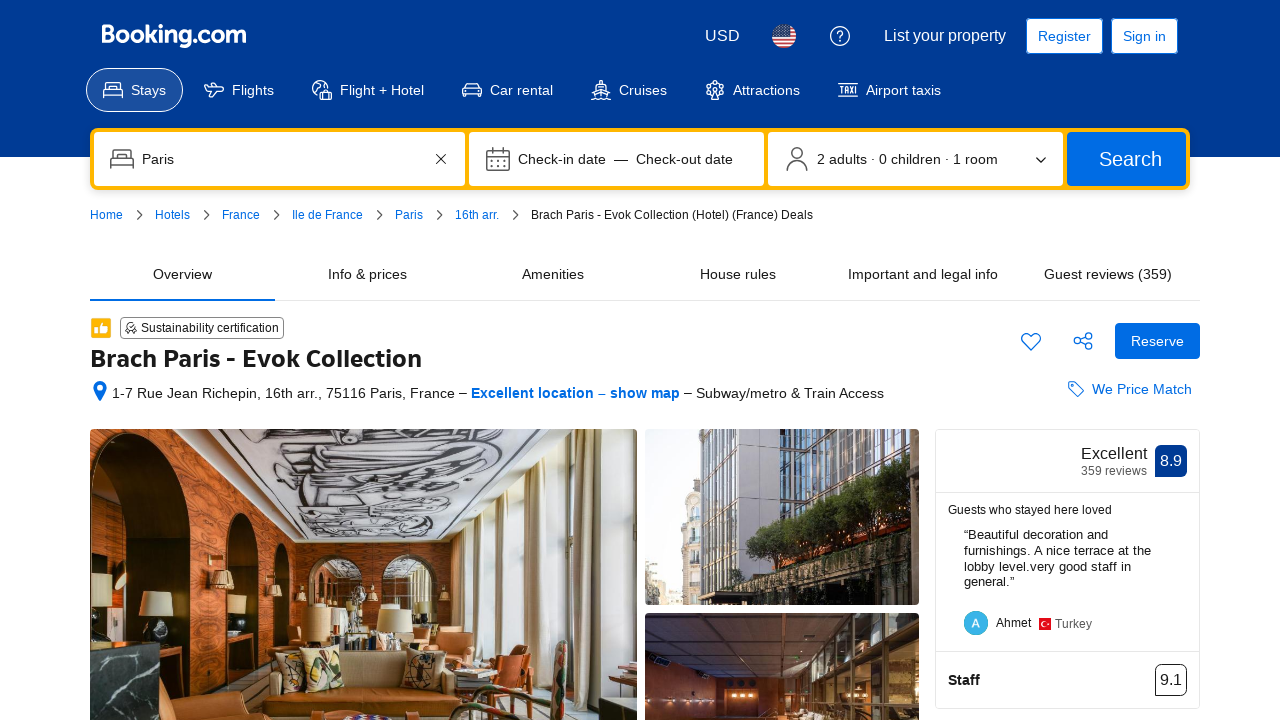

Waited for page to reach network idle state, confirming content loaded
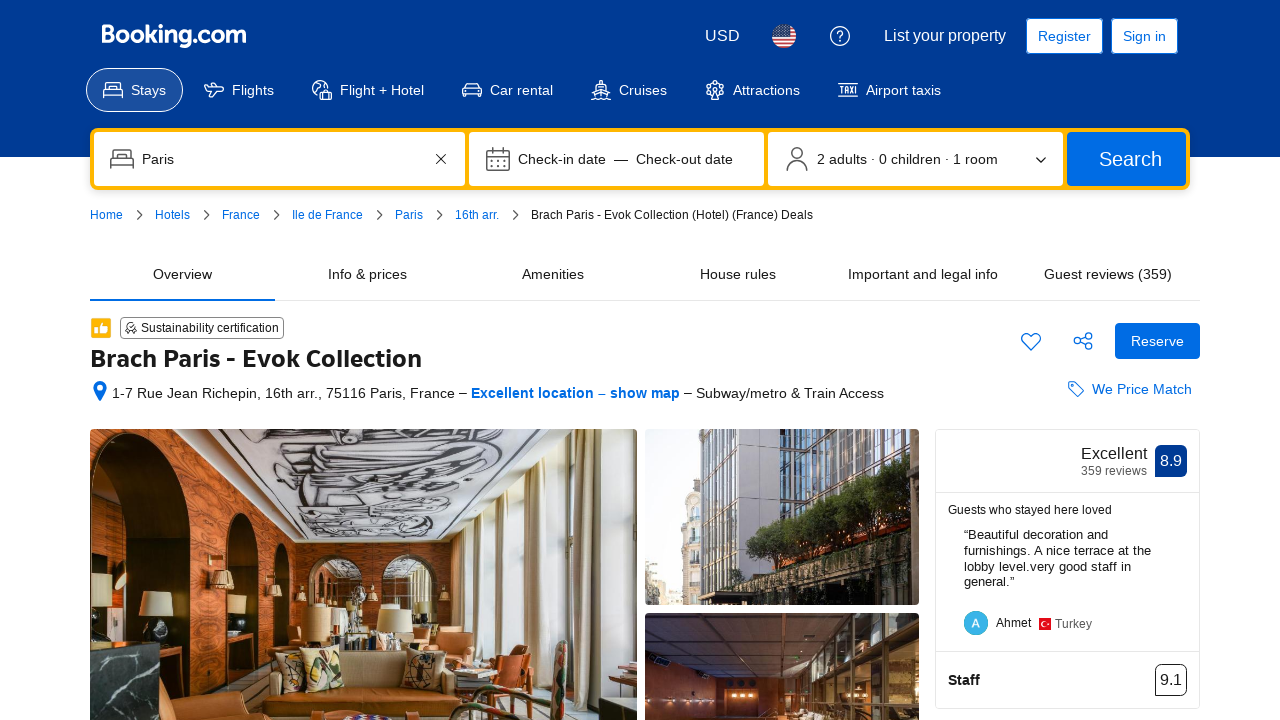

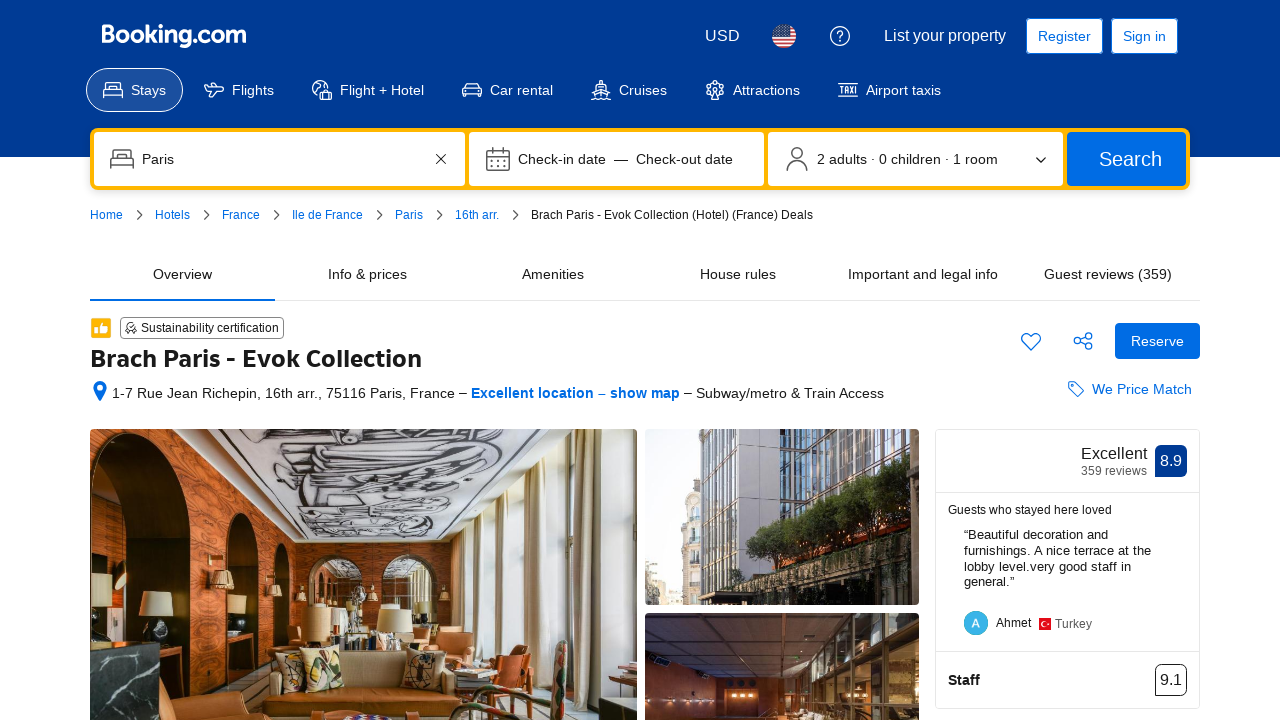